Tests mouse hover functionality by moving to a menu item

Starting URL: http://omayo.blogspot.com/

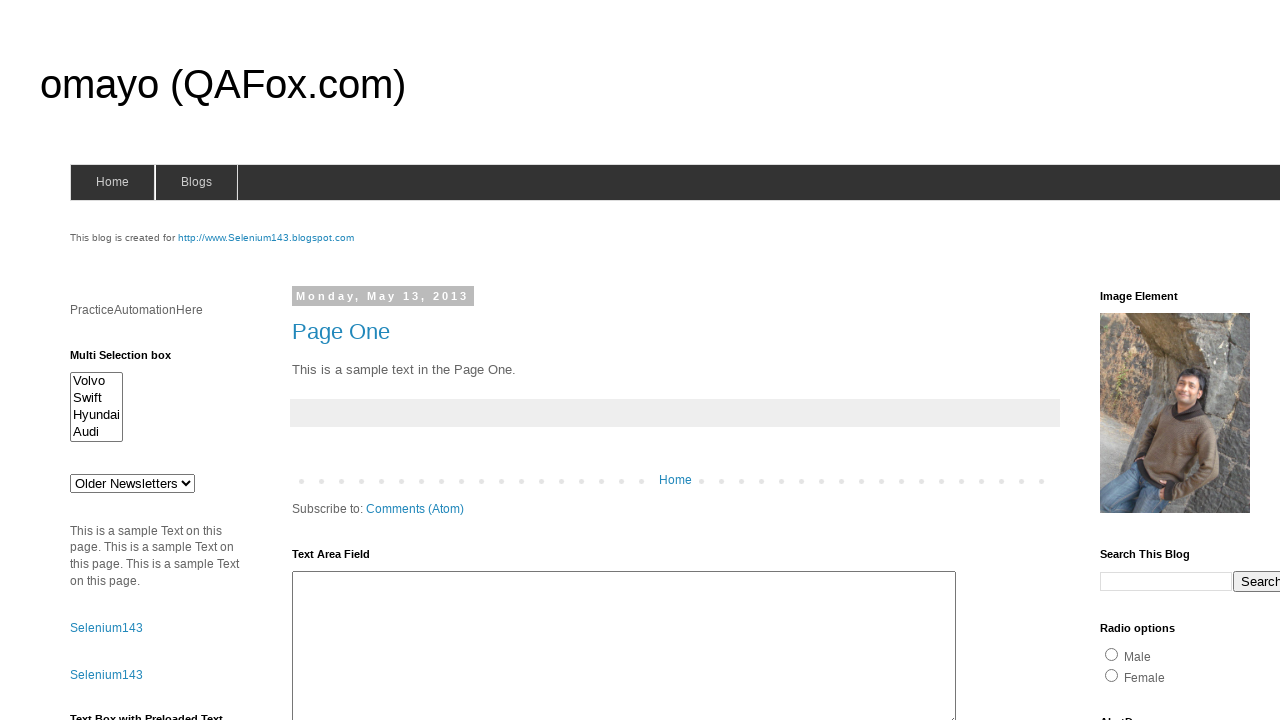

Hovered over menu item with submenu to test mouse hover functionality at (196, 182) on li.has-sub > a
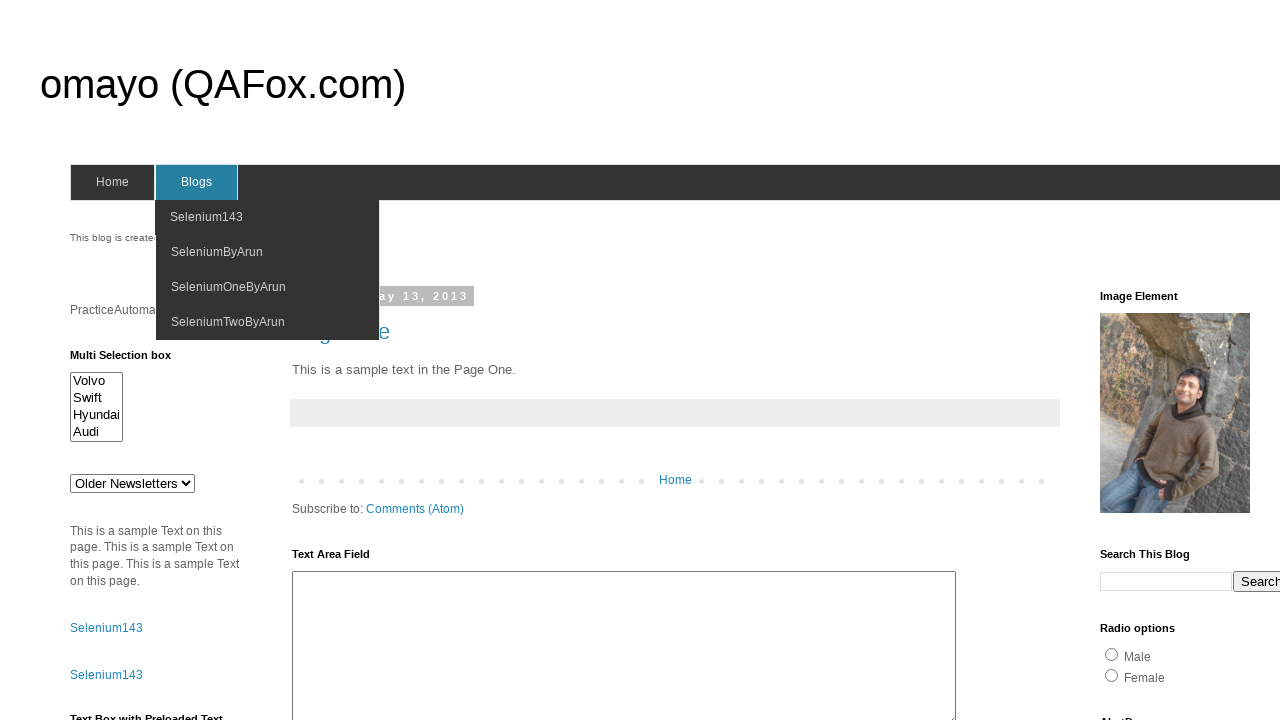

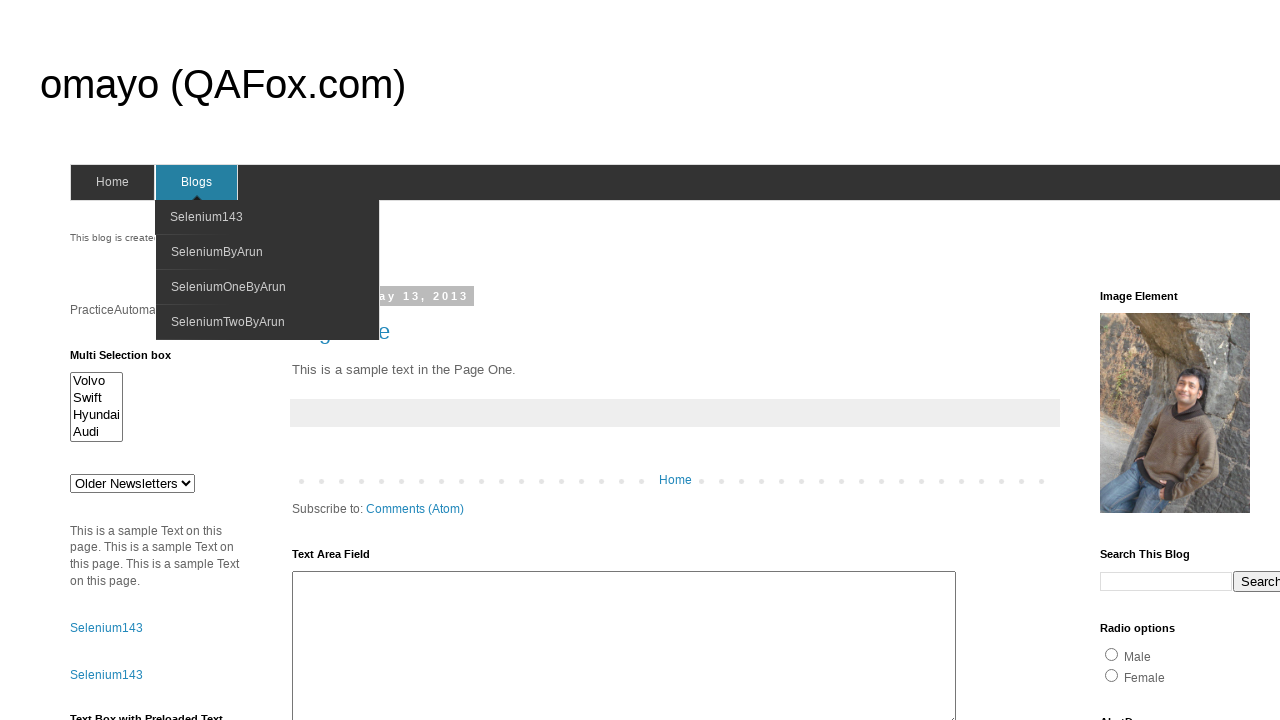